Tests form filling functionality by entering first name and last name, selecting gender radio button, and clearing the form

Starting URL: https://www.hyrtutorials.com/p/basic-controls.html

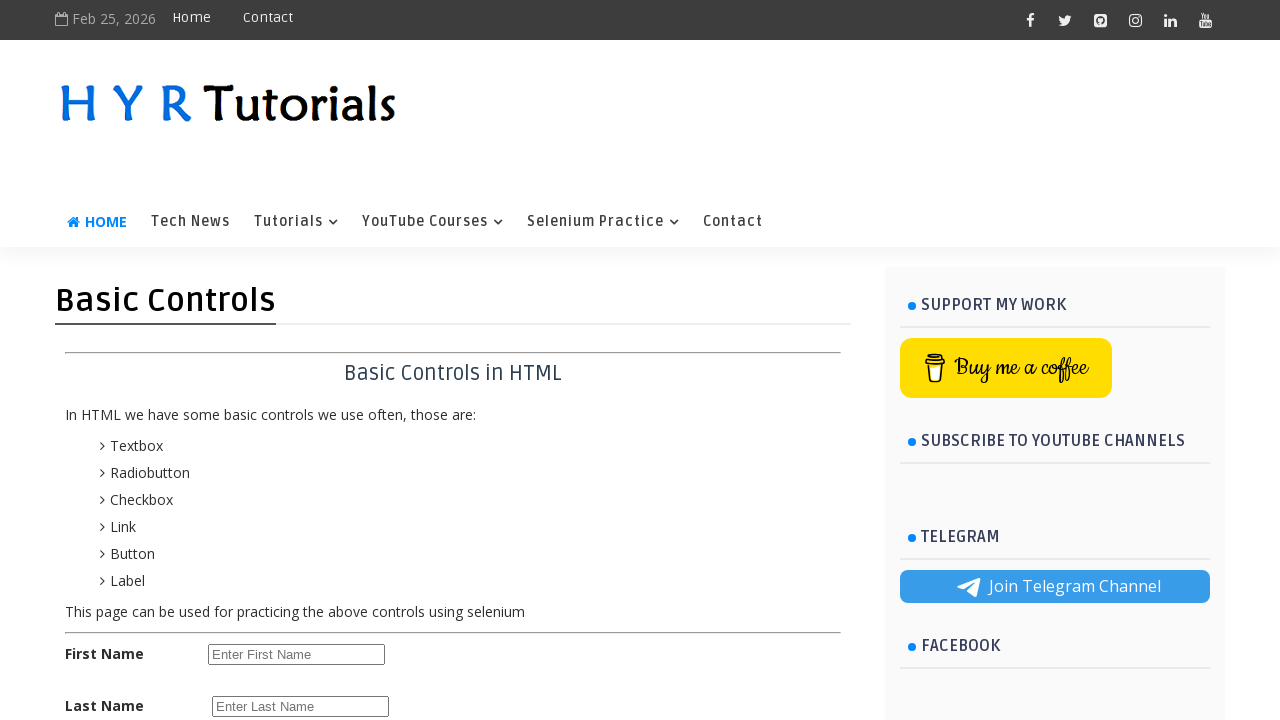

Filled first name field with 'John' on #firstName
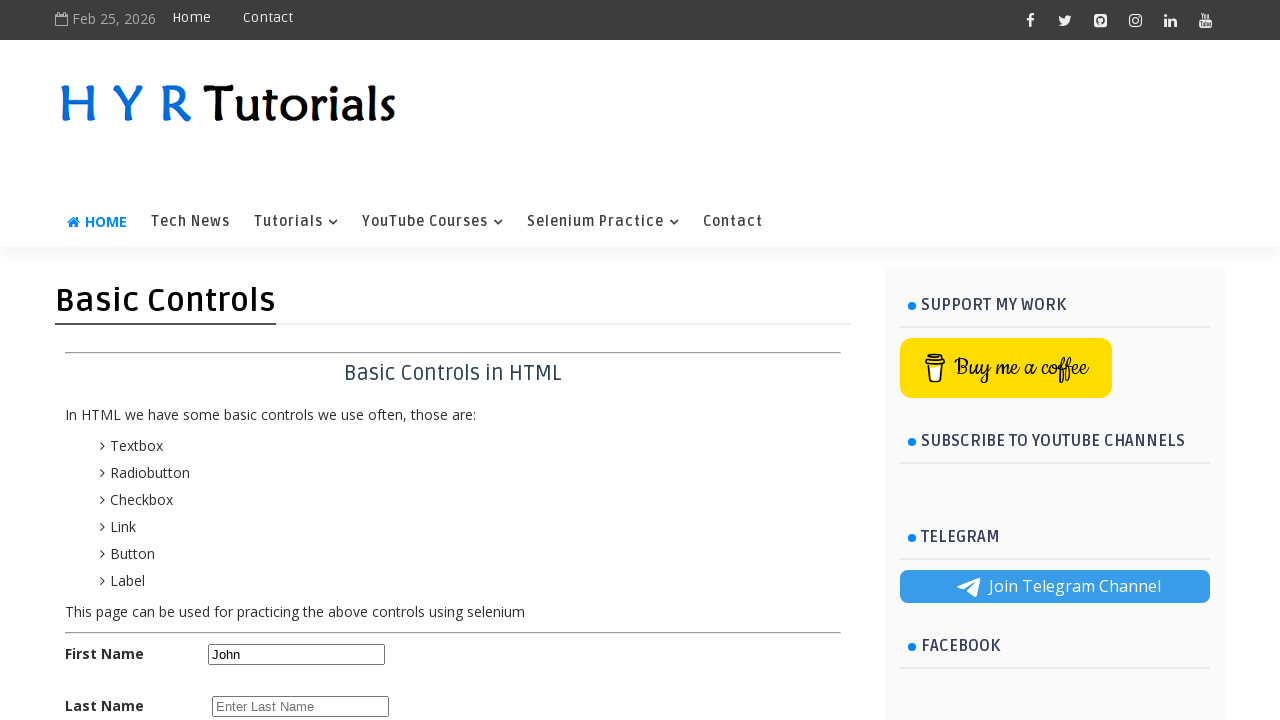

Filled last name field with 'Smith' on input[name='lName']
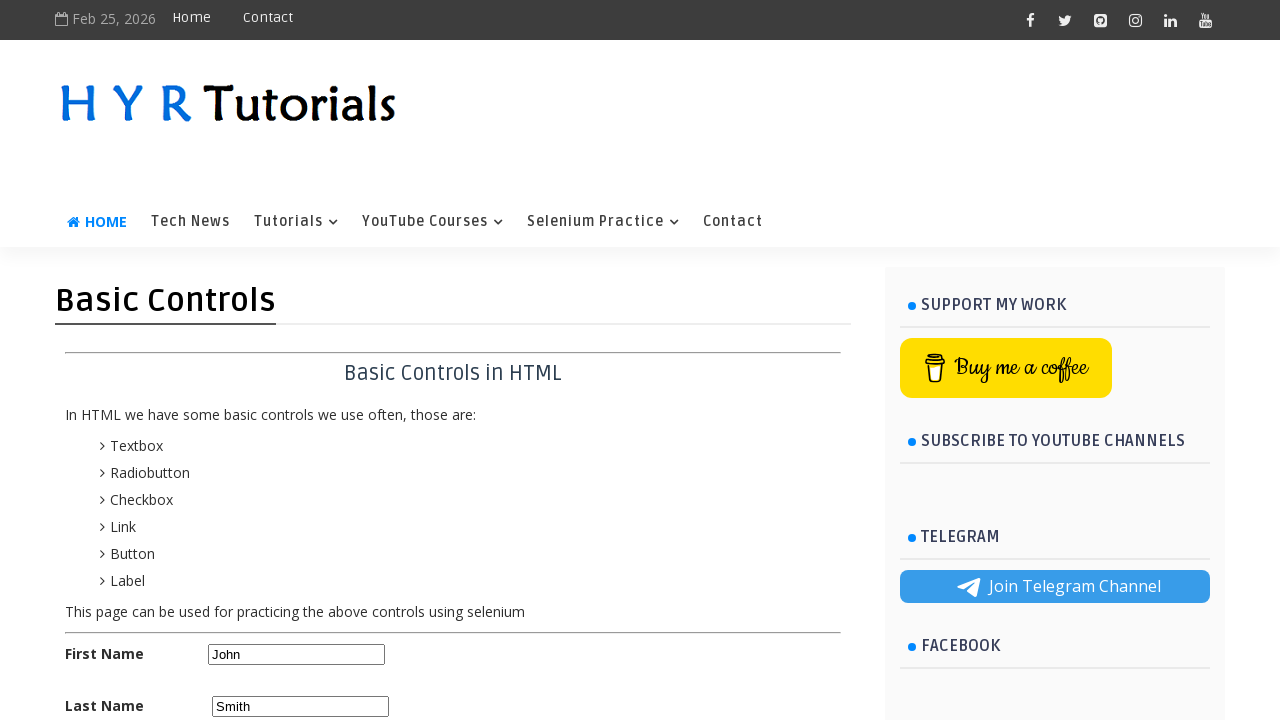

Selected female radio button at (286, 426) on #femalerb
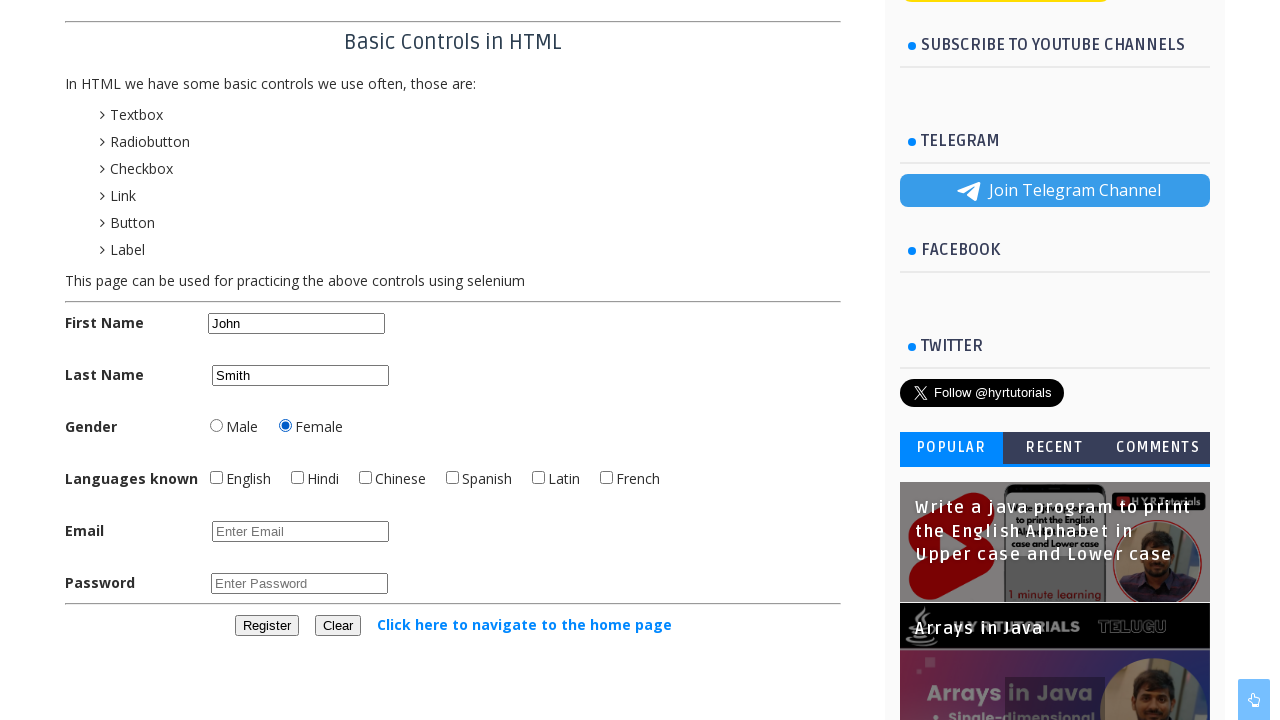

Clicked clear button to reset form at (338, 626) on #clearbtn
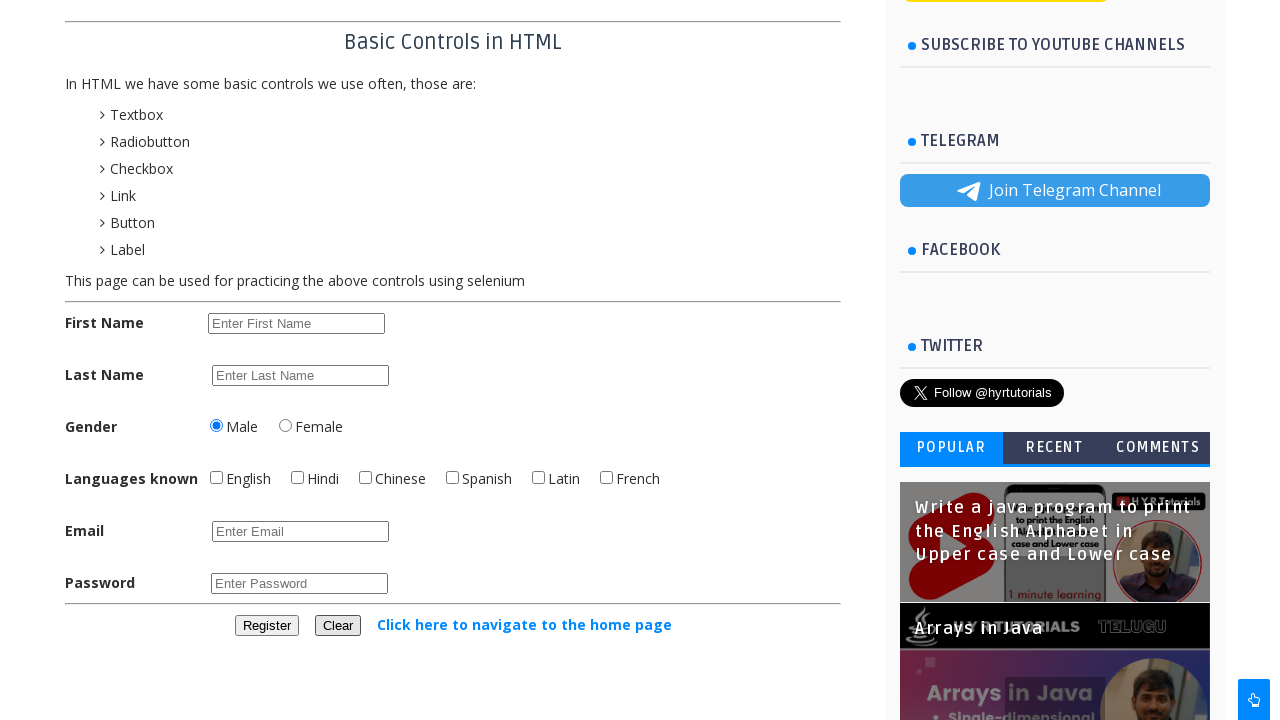

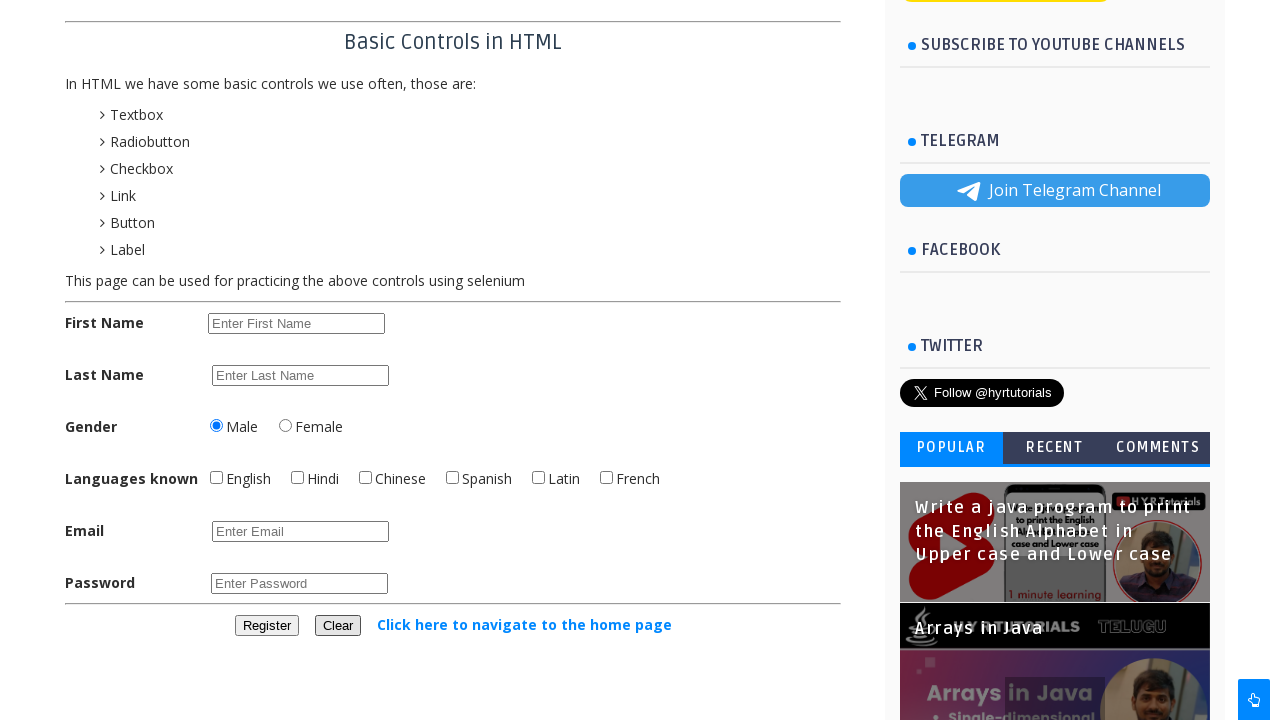